Tests checkbox interaction on an HTML forms tutorial page by finding all checkboxes and clicking on any that are not already selected to ensure they become checked.

Starting URL: https://echoecho.com/htmlforms09.htm

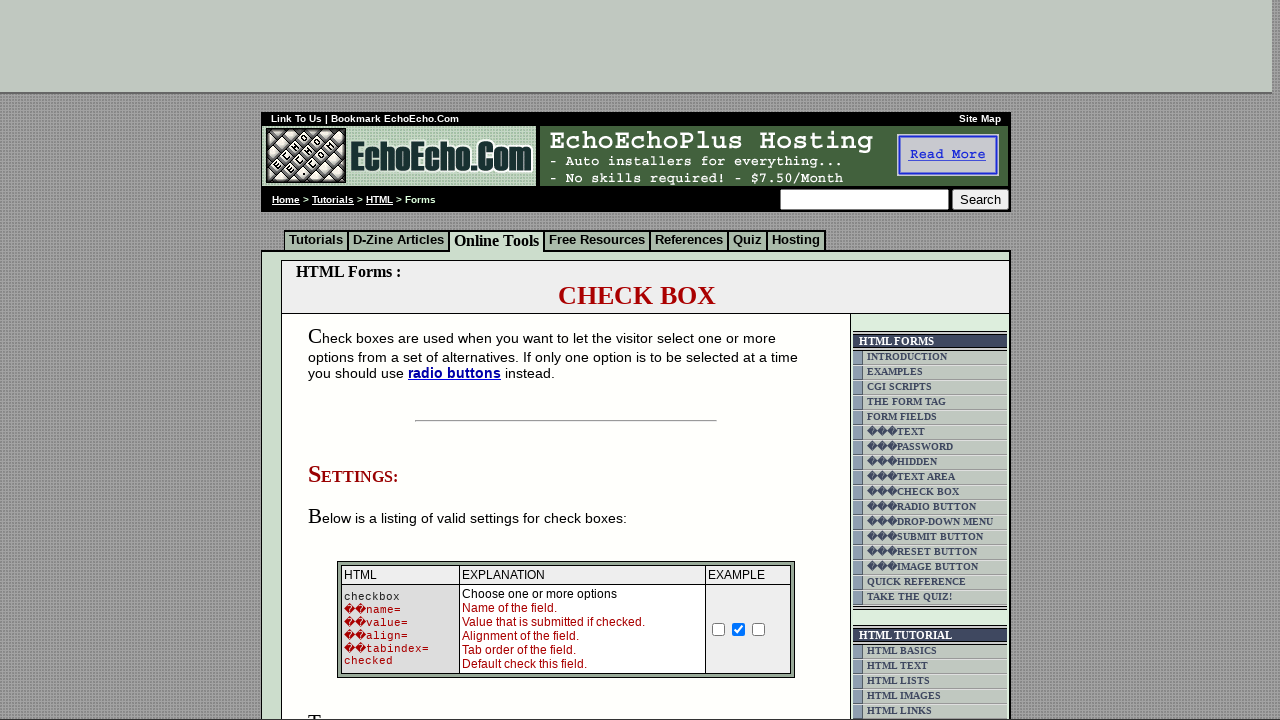

Waited for checkboxes to be present on the page
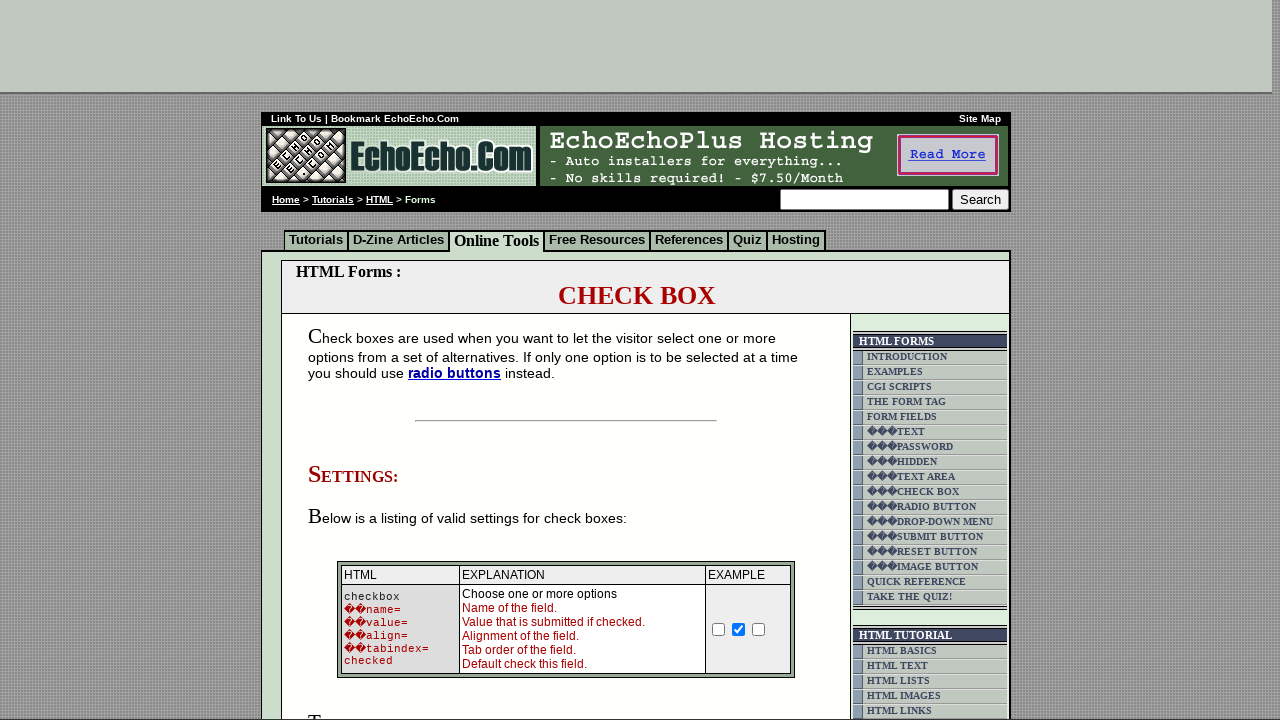

Located all checkboxes in the form
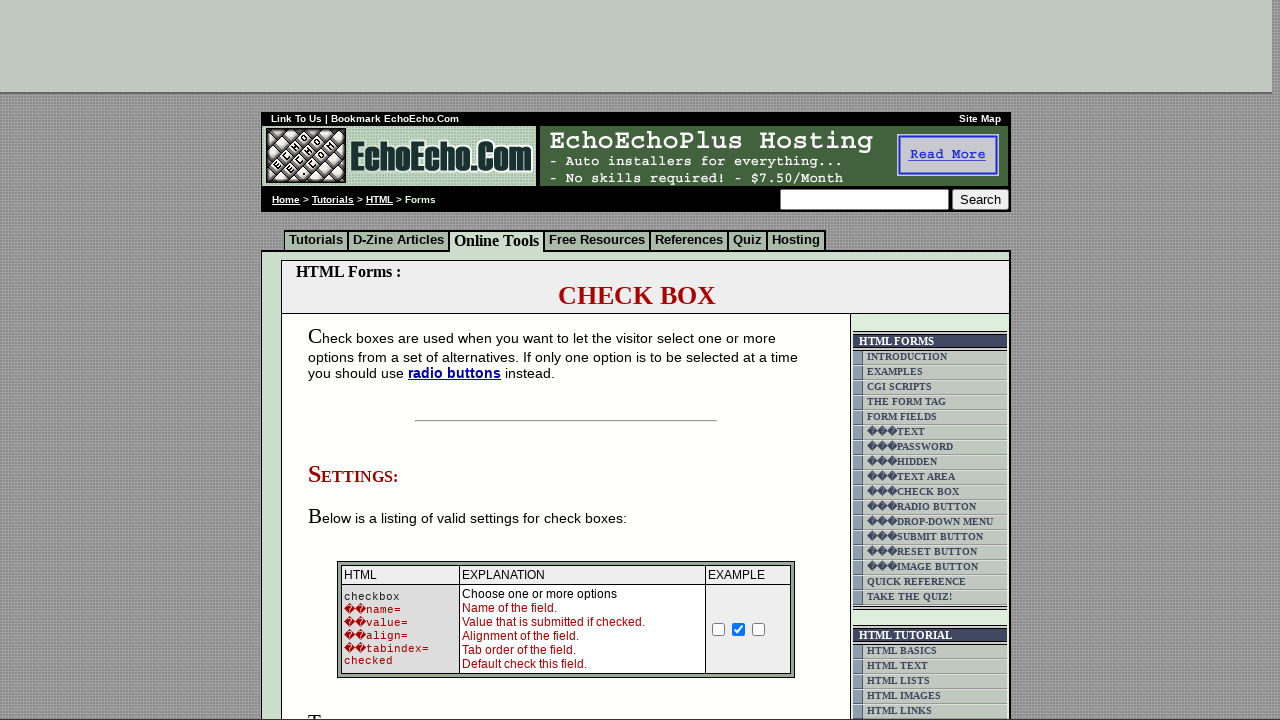

Clicked an unchecked checkbox to select it at (719, 629) on form input[type='checkbox'] >> nth=0
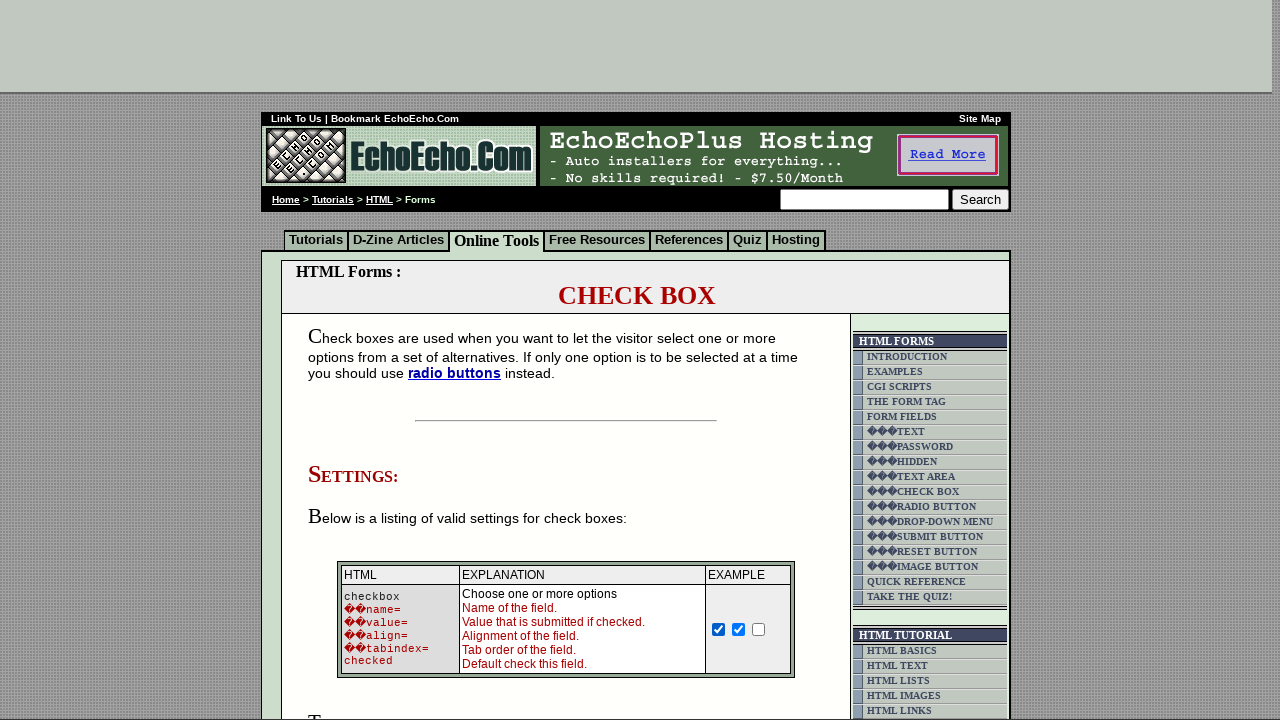

Clicked an unchecked checkbox to select it at (759, 629) on form input[type='checkbox'] >> nth=2
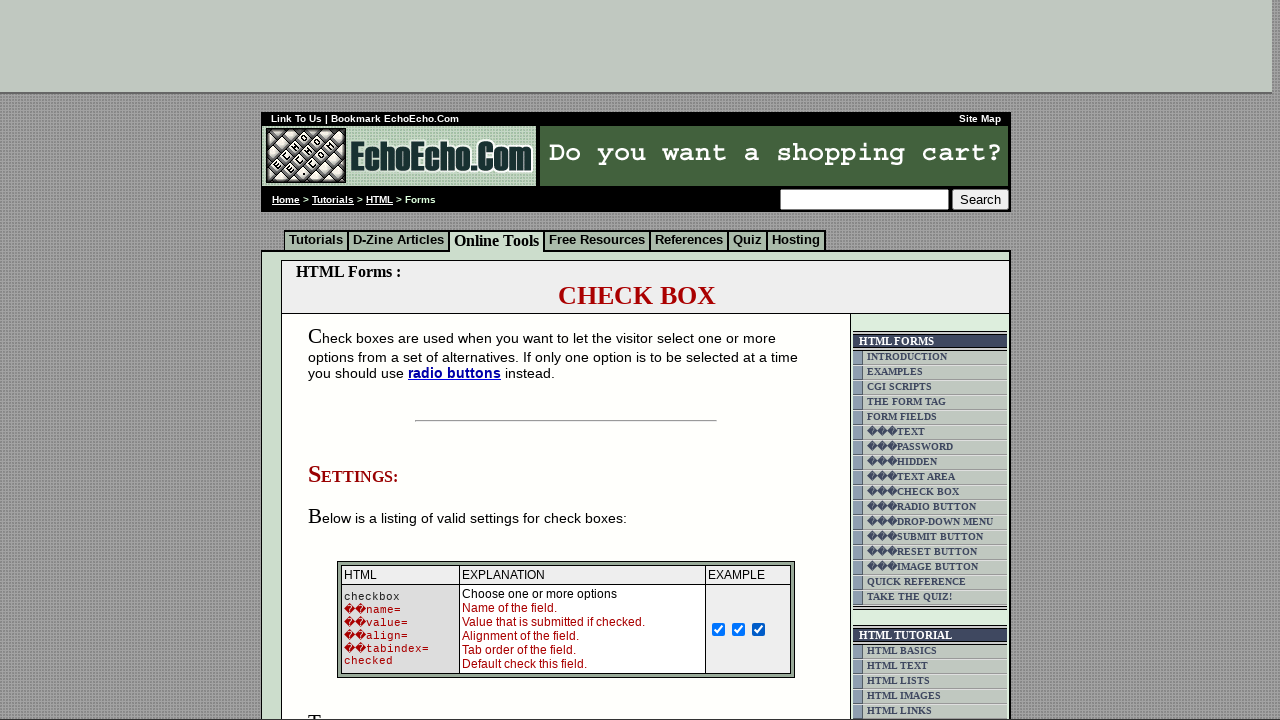

Clicked an unchecked checkbox to select it at (354, 360) on form input[type='checkbox'] >> nth=3
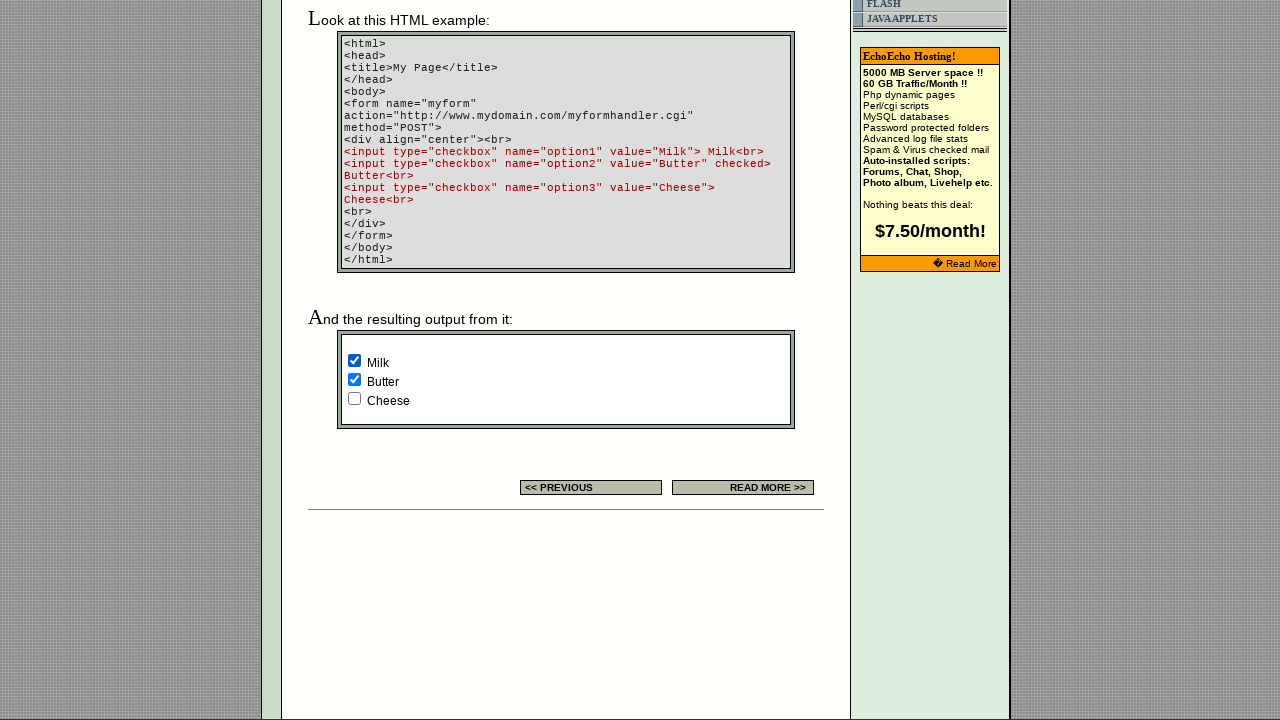

Clicked an unchecked checkbox to select it at (354, 398) on form input[type='checkbox'] >> nth=5
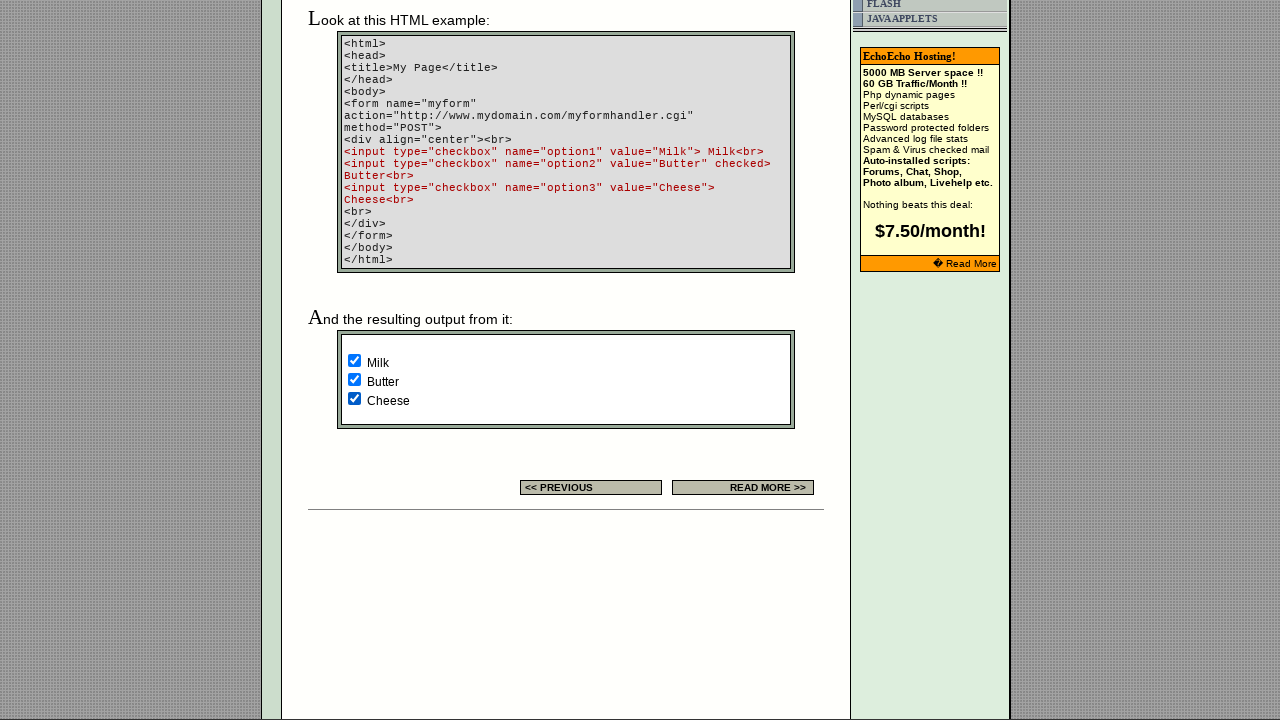

Verified that a checkbox is now checked
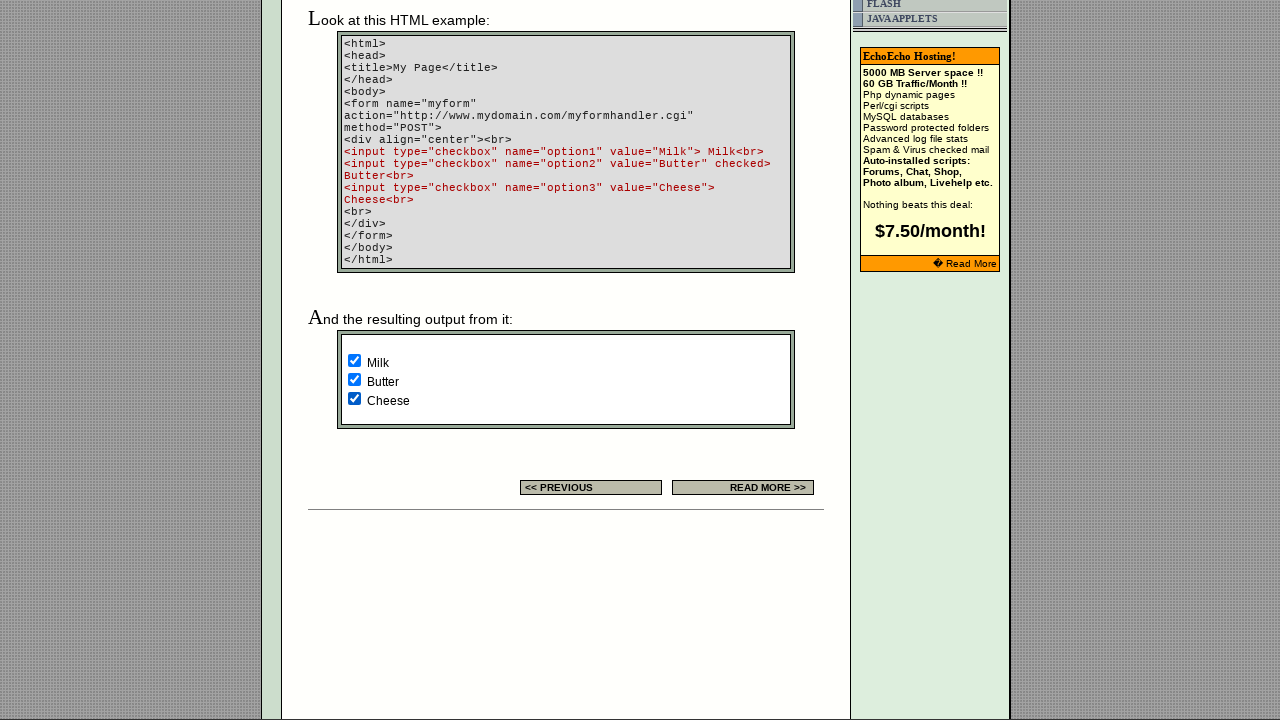

Verified that a checkbox is now checked
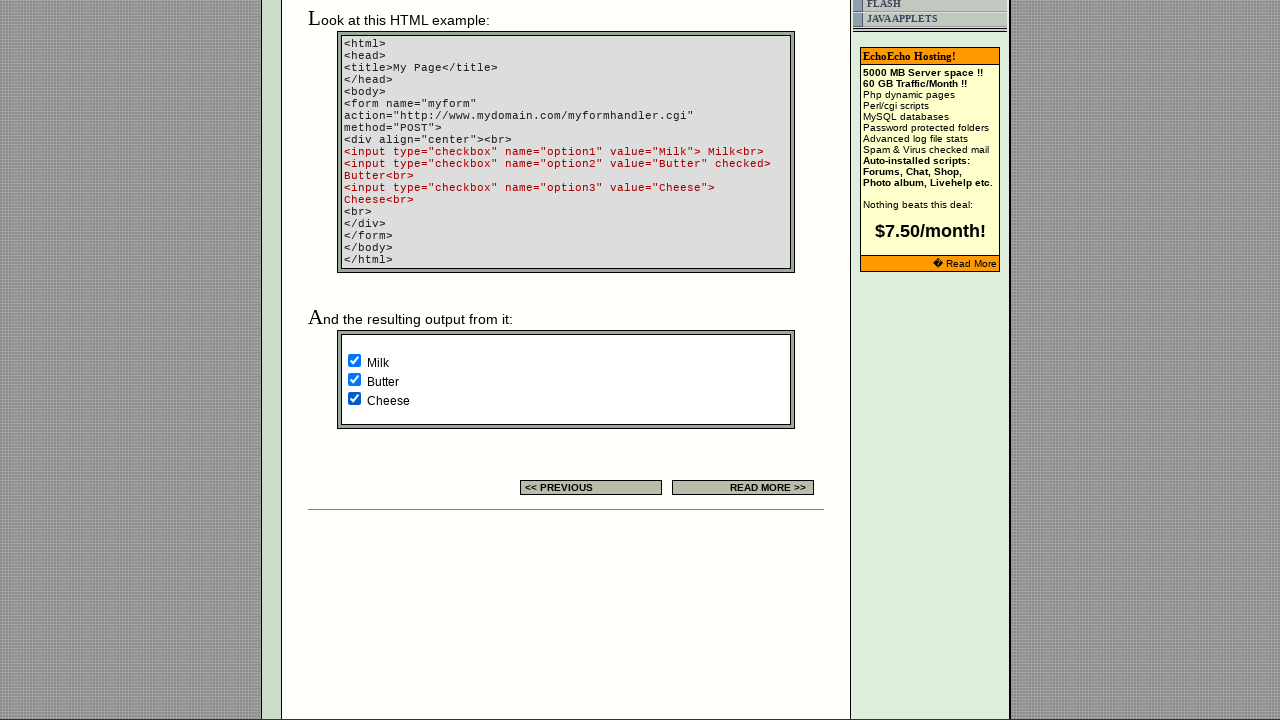

Verified that a checkbox is now checked
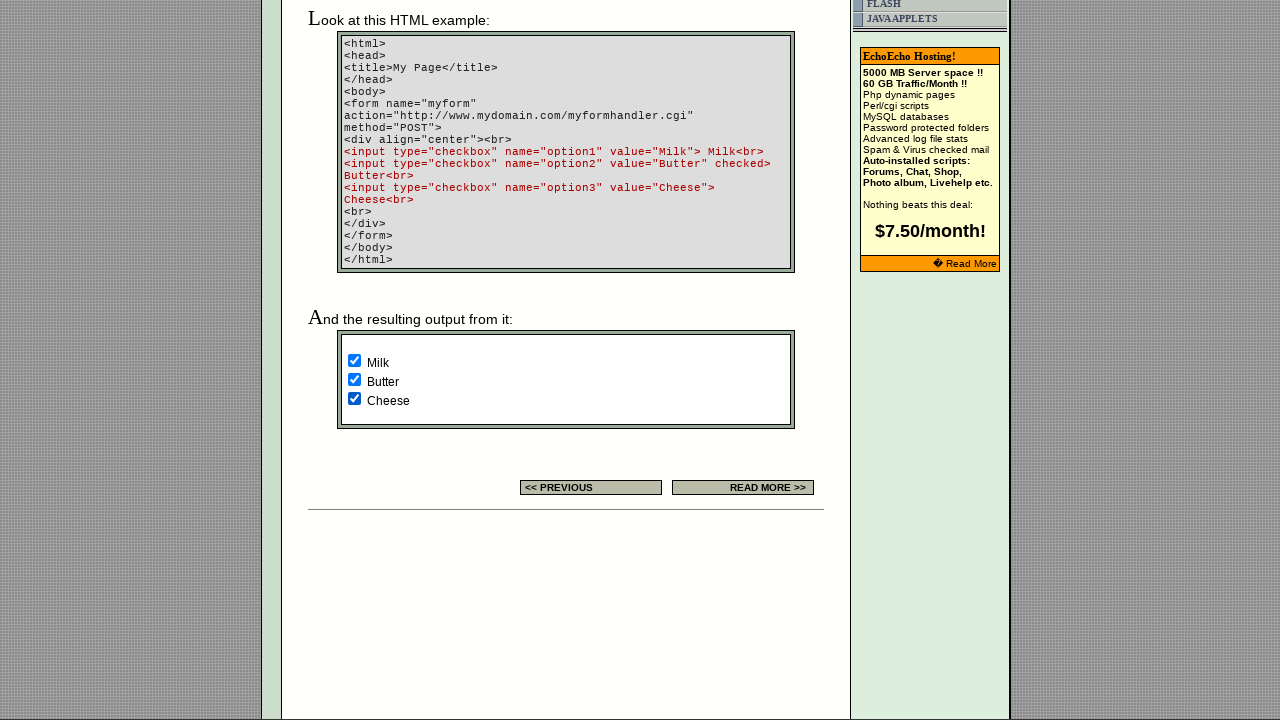

Verified that a checkbox is now checked
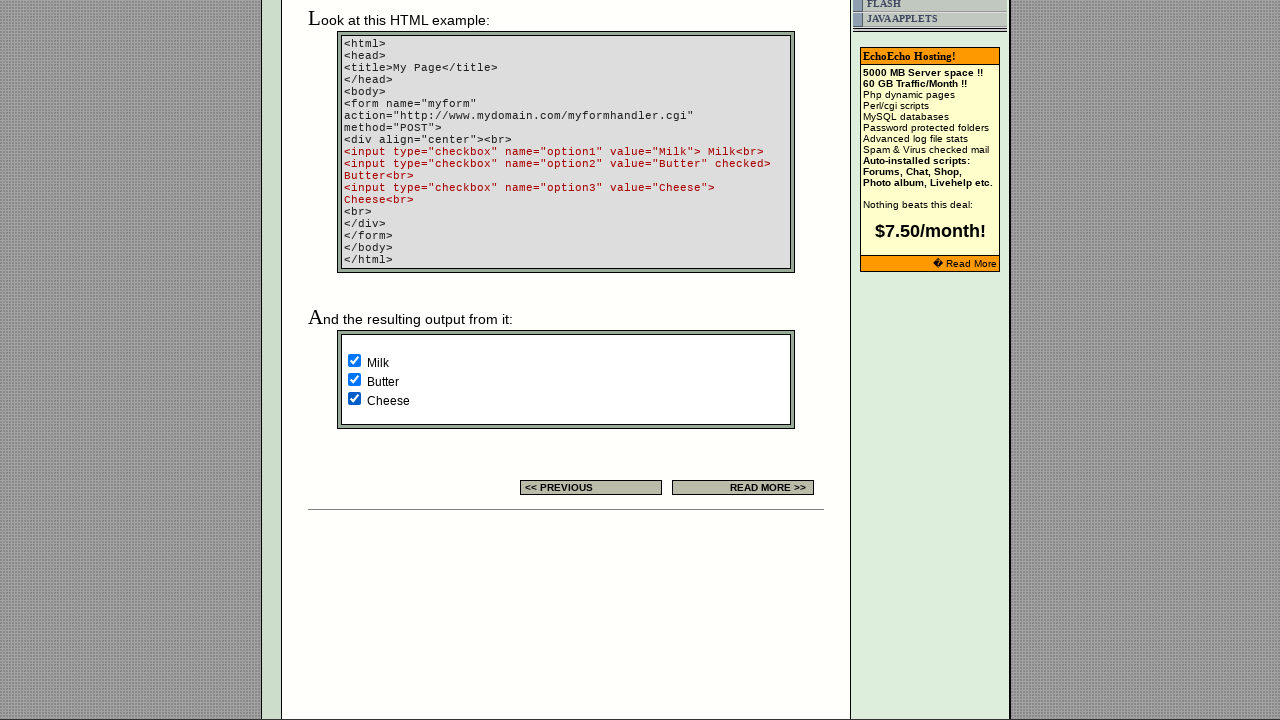

Verified that a checkbox is now checked
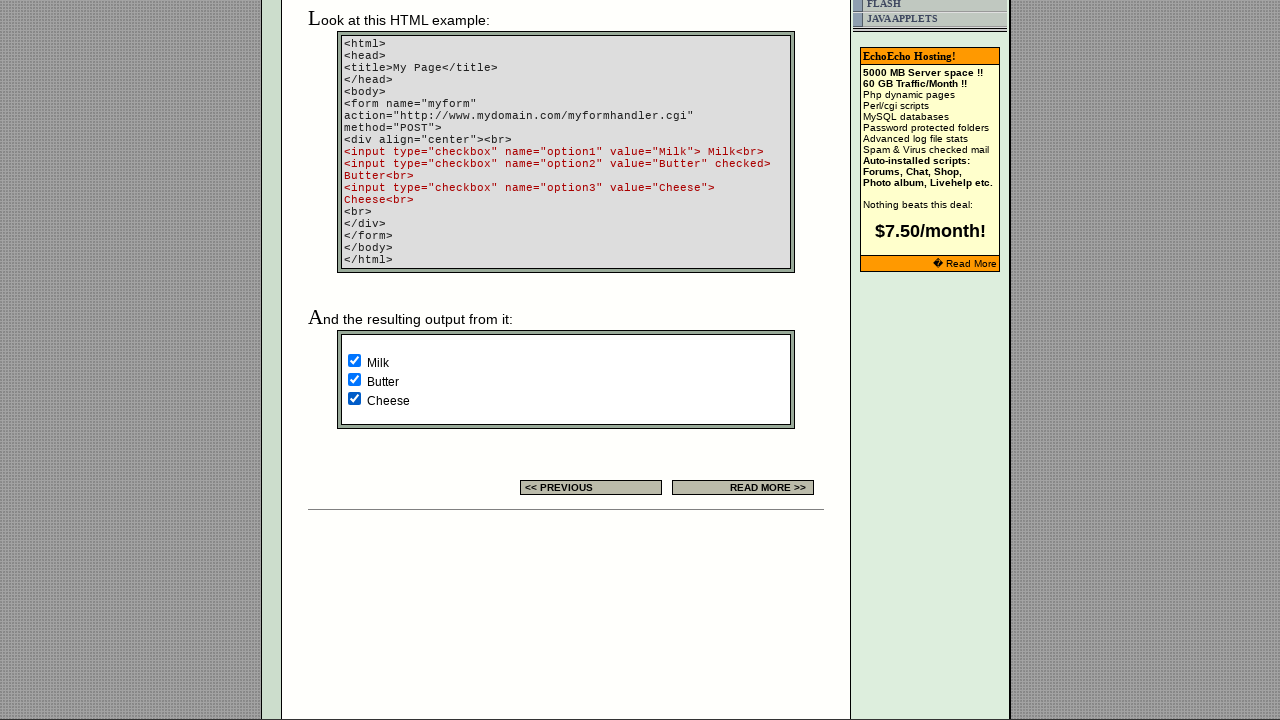

Verified that a checkbox is now checked
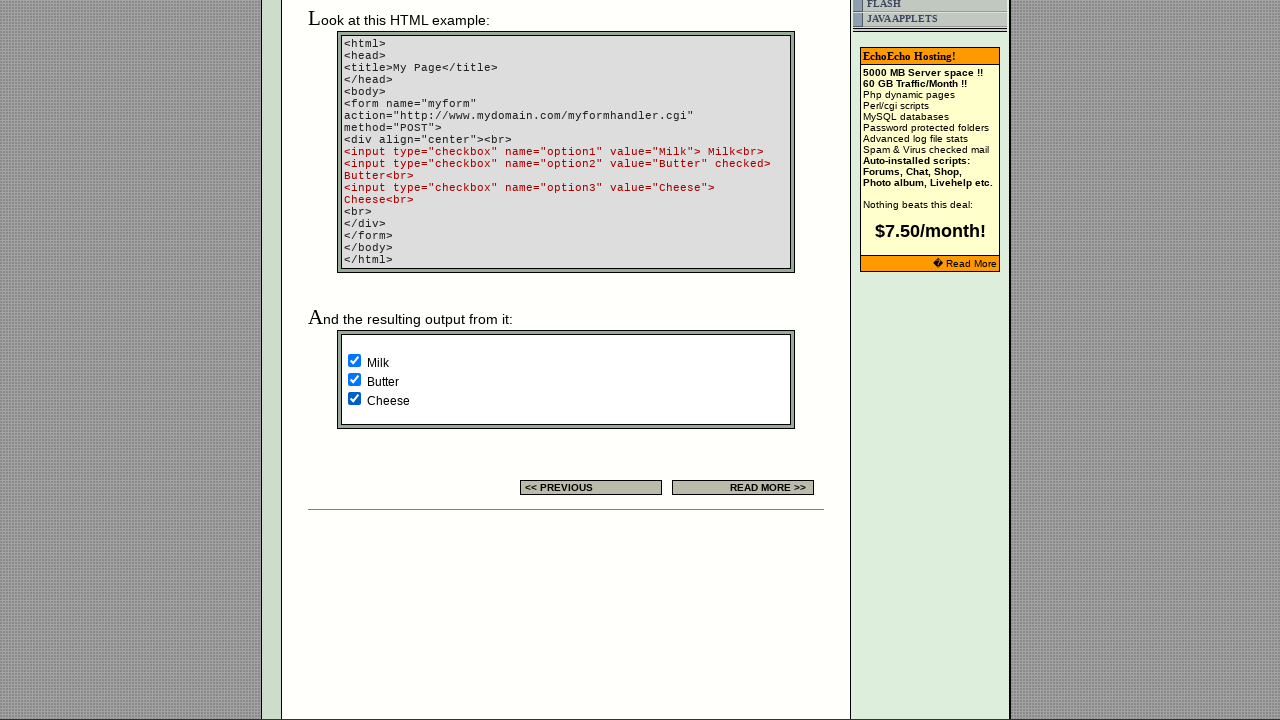

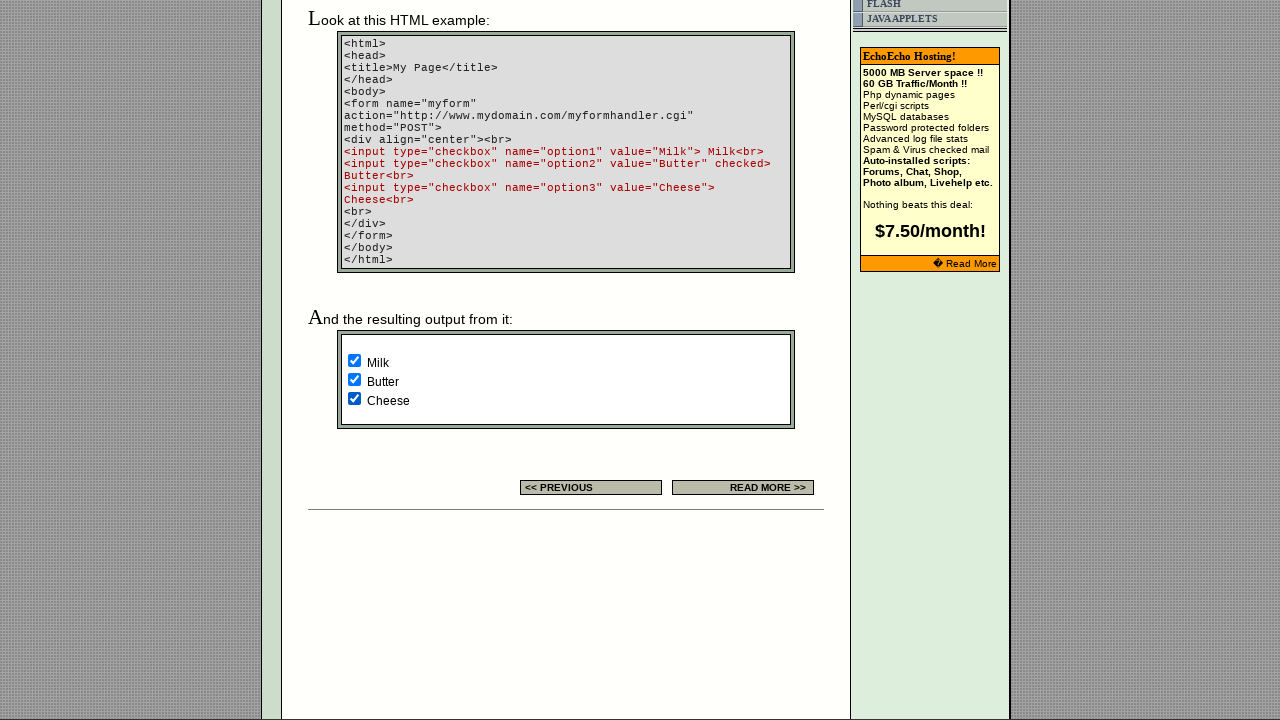